Navigates to the Playwright website, clicks the "Get started" link, and verifies that the Installation heading is visible

Starting URL: https://playwright.dev

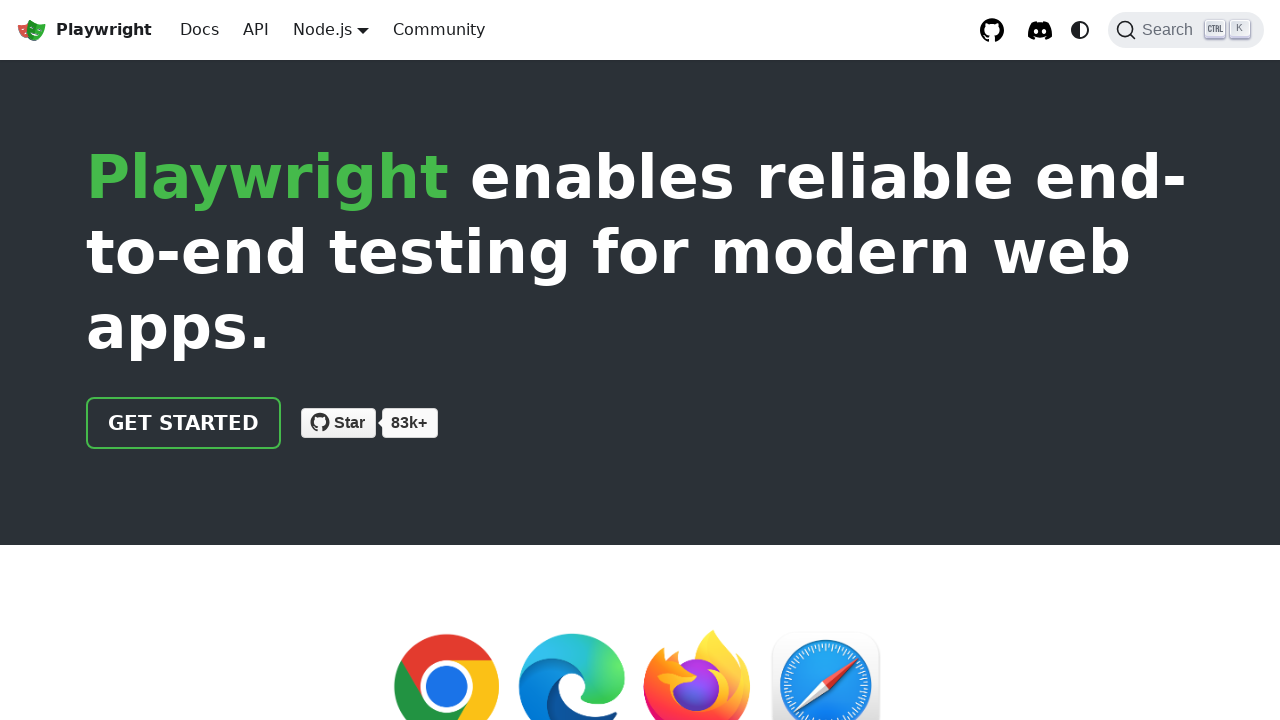

Clicked the 'Get started' link at (184, 423) on internal:role=link[name="Get started"i]
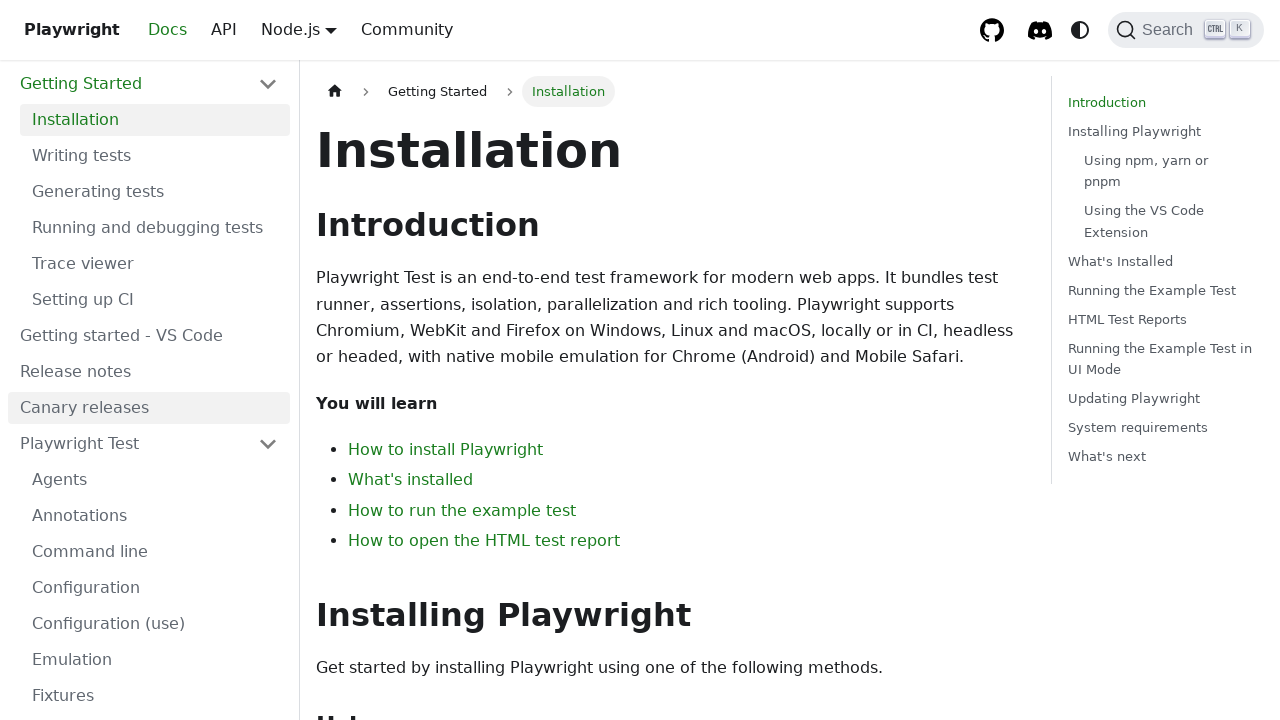

Verified that the Installation heading is visible
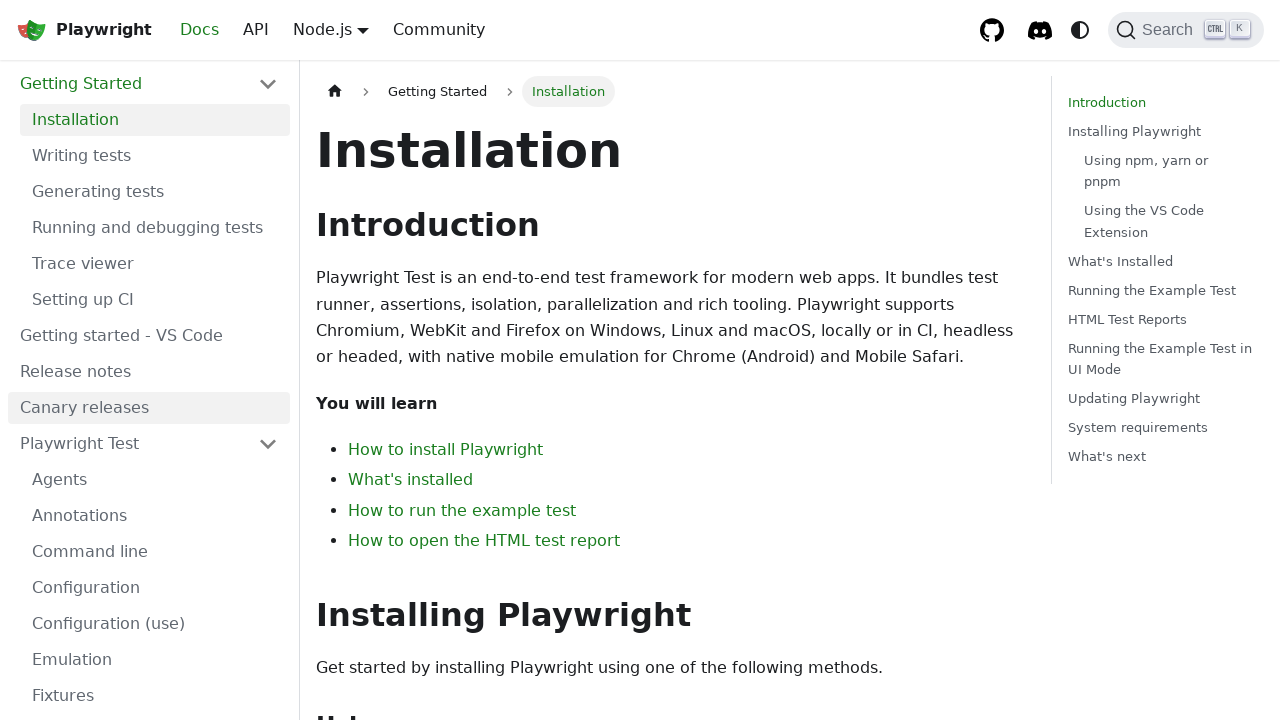

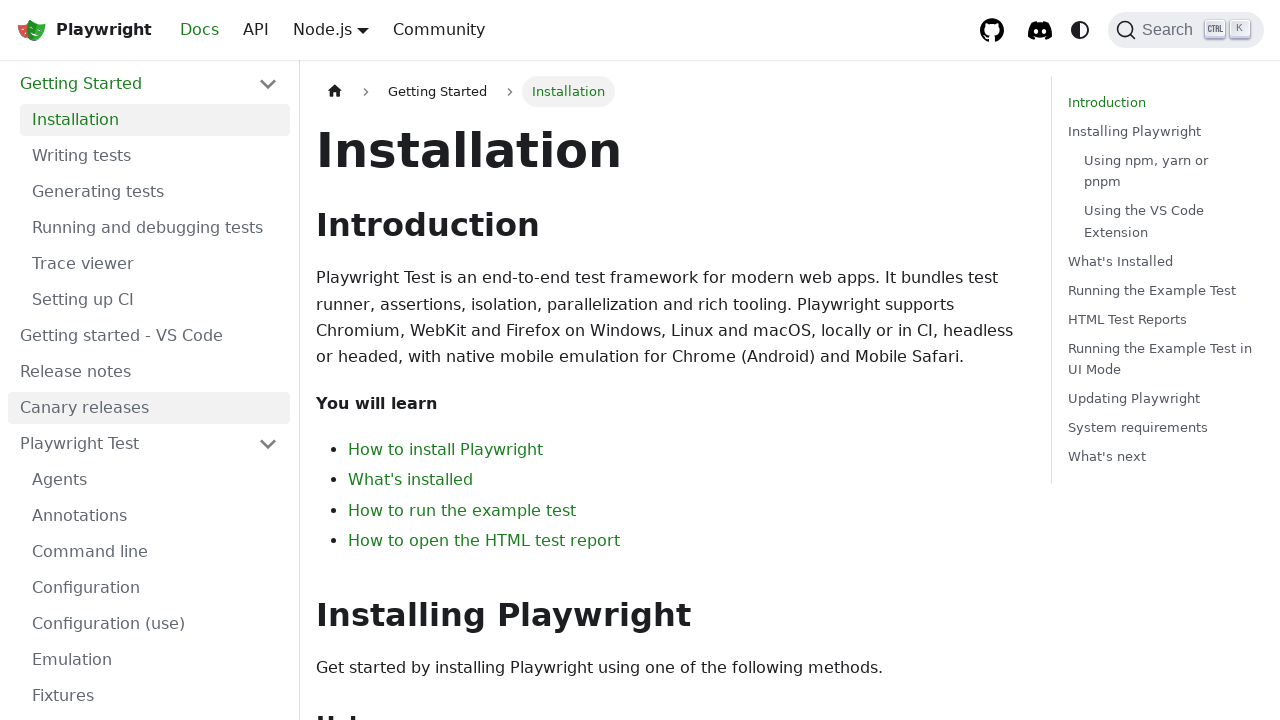